Tests scrolling to form elements and filling in name and date fields on a form

Starting URL: https://formy-project.herokuapp.com/scroll

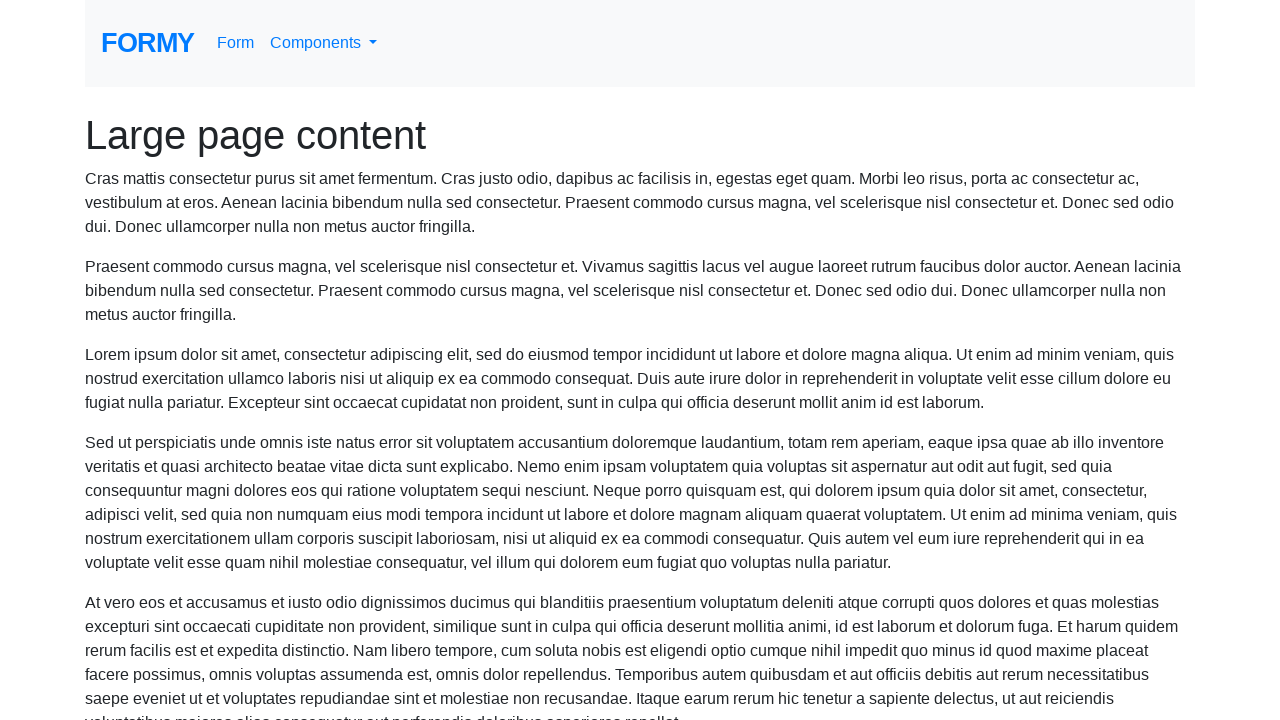

Located name field element
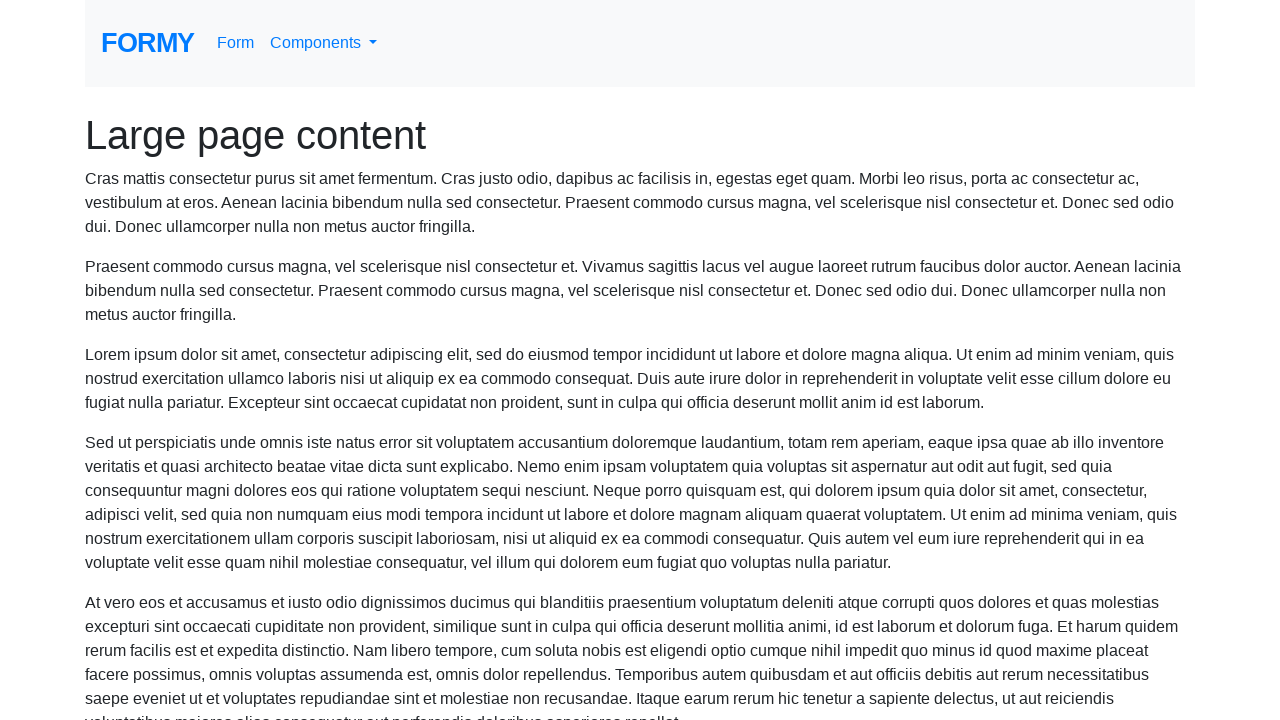

Scrolled to name field
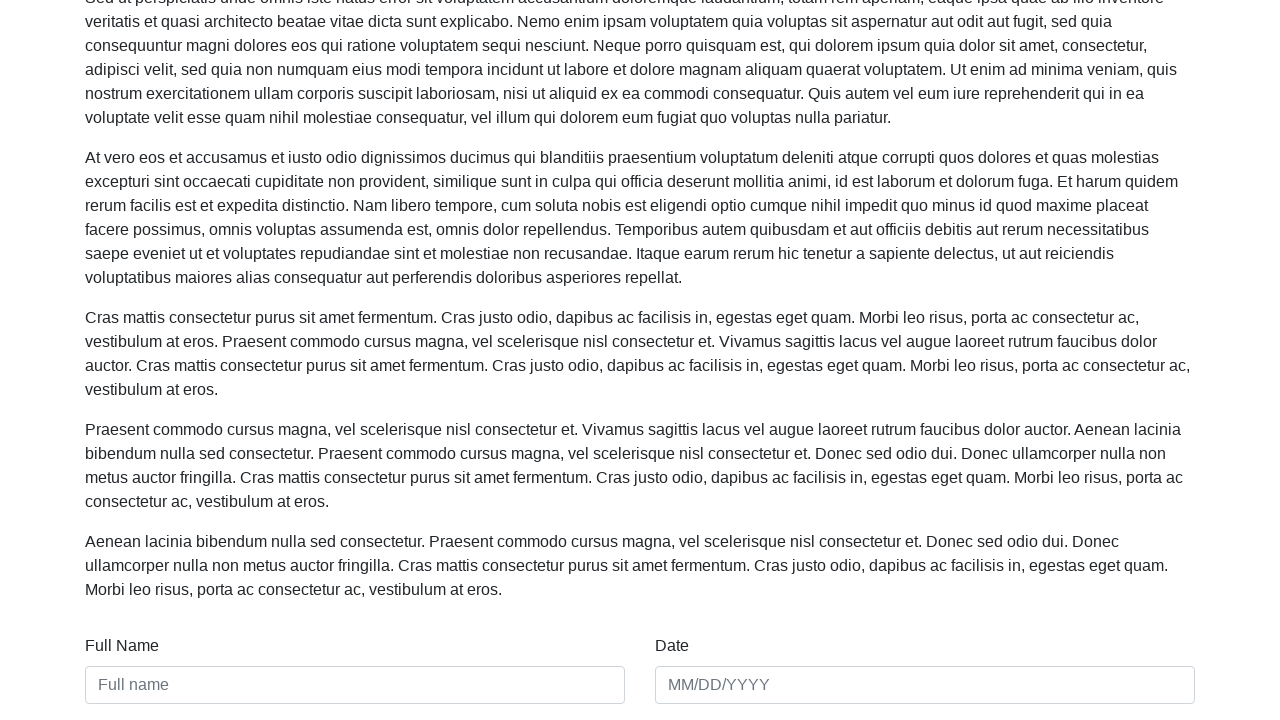

Filled name field with 'Test Name' on #name
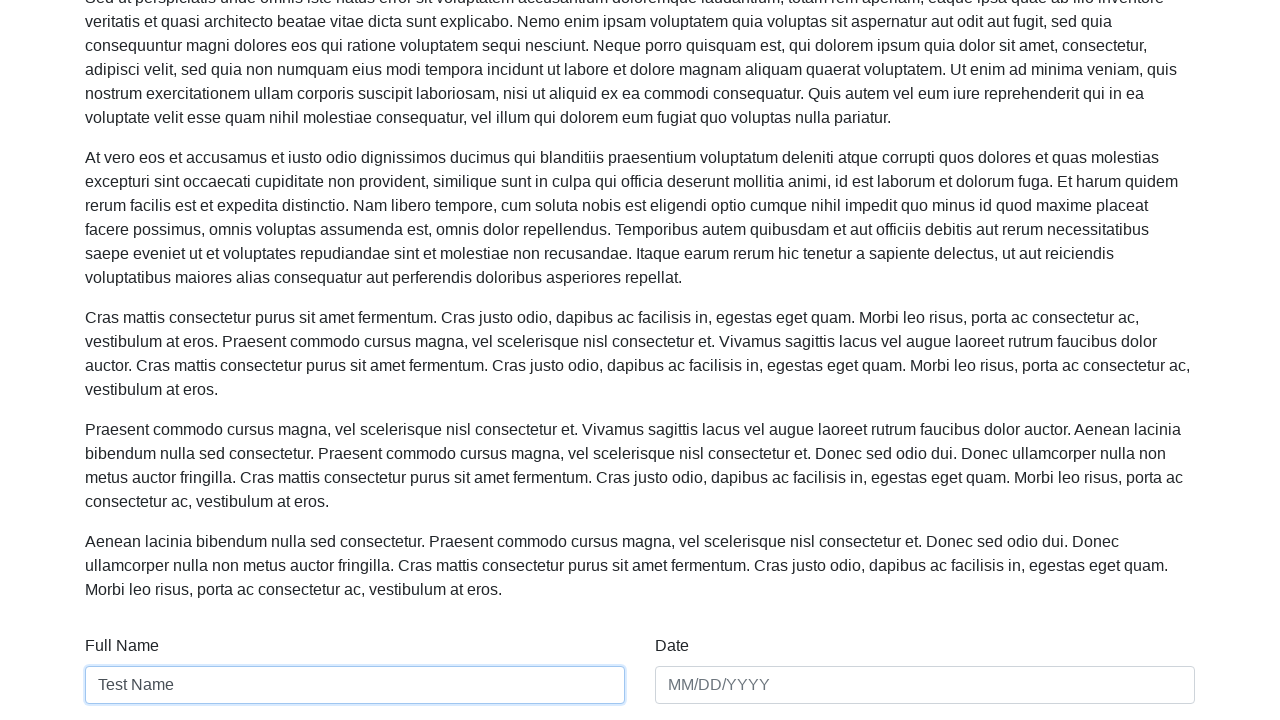

Located date field element
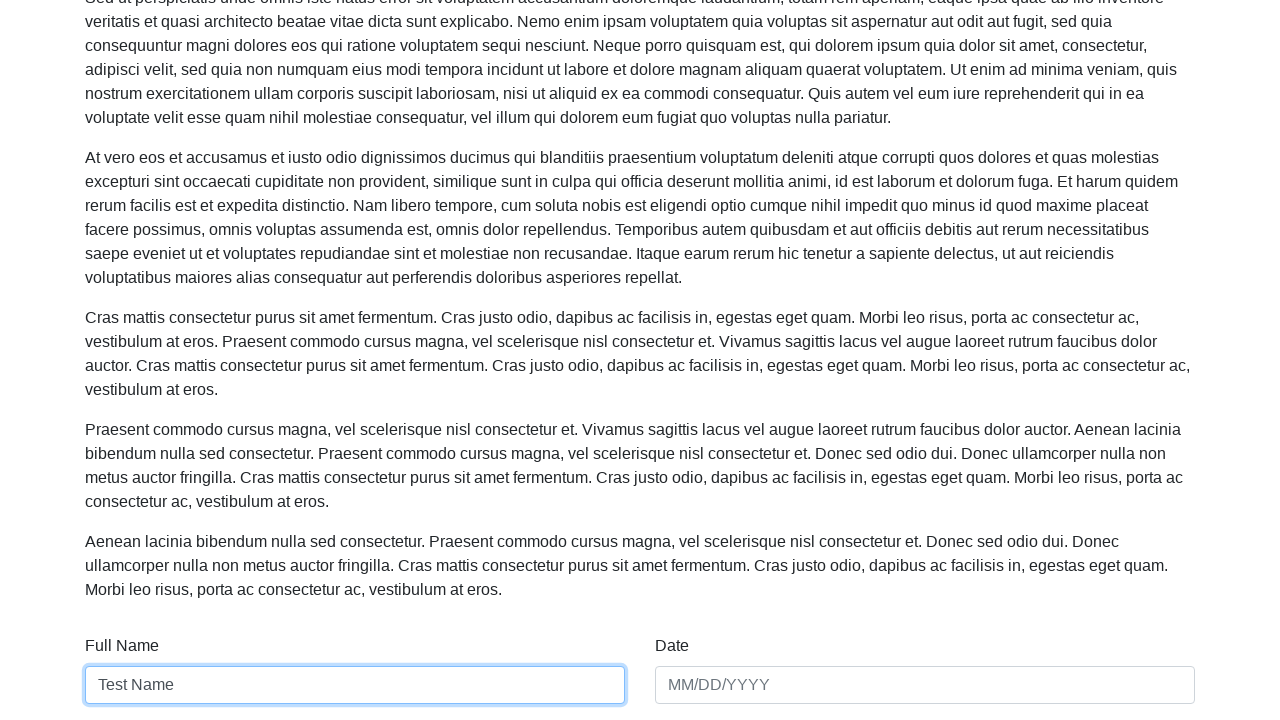

Scrolled to date field
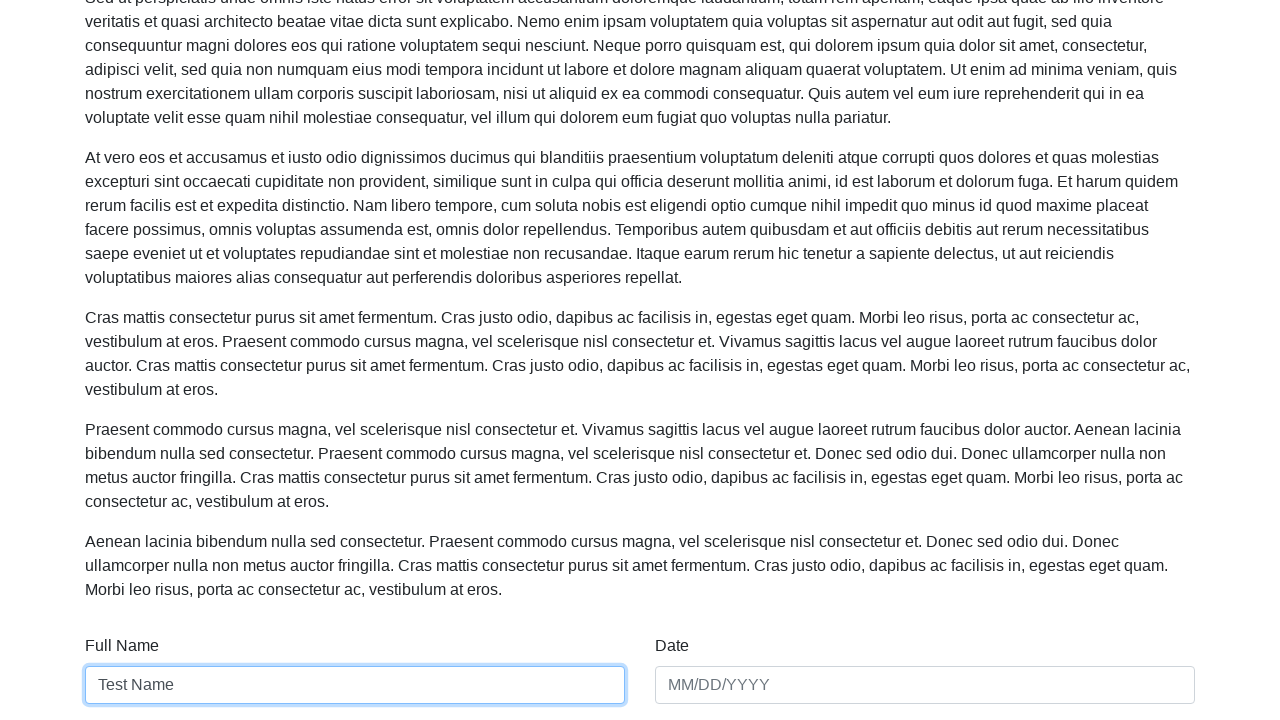

Filled date field with '05/28/2023' on #date
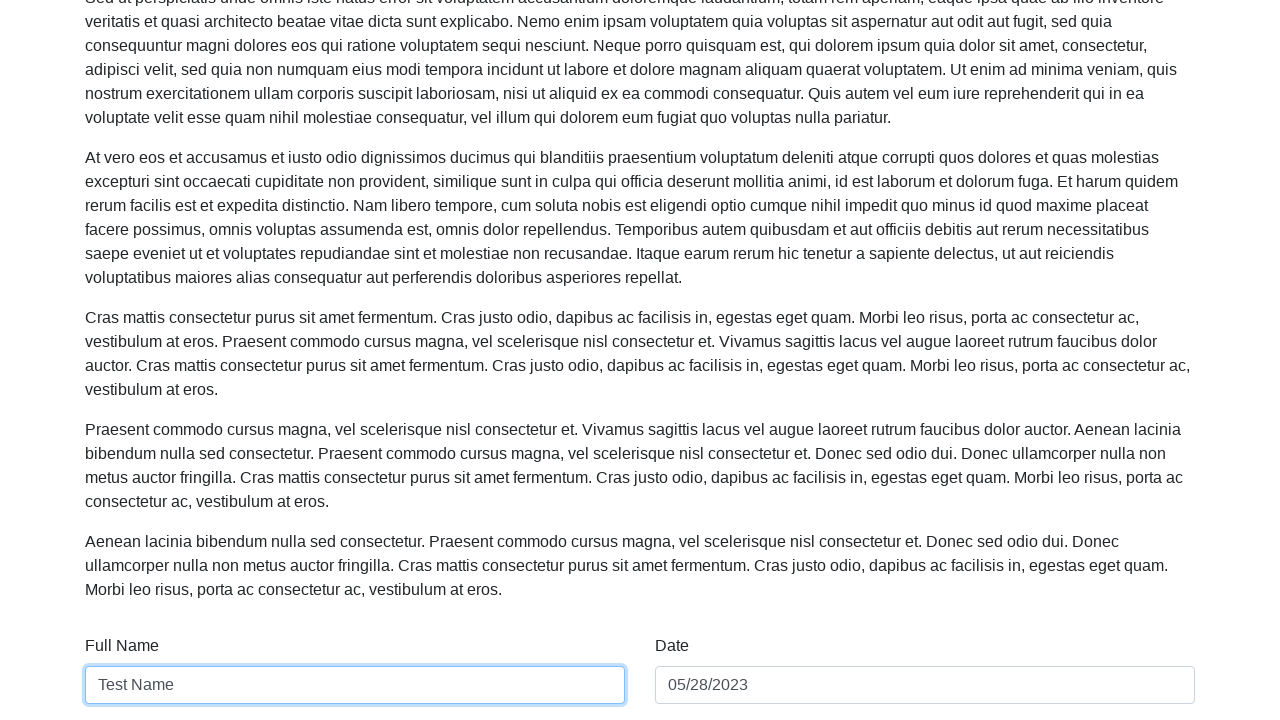

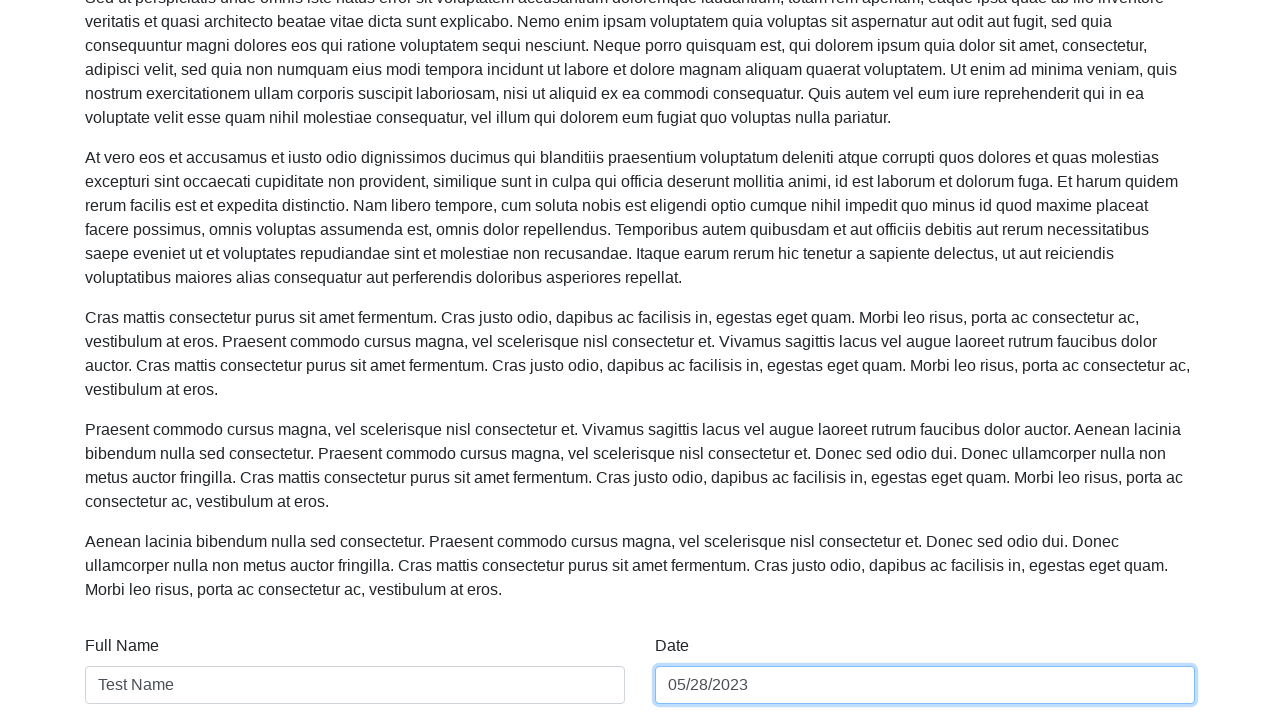